Demonstrates various scrolling techniques on a registration form page, including scrolling to the bottom of the page

Starting URL: https://demo.automationtesting.in/Register.html

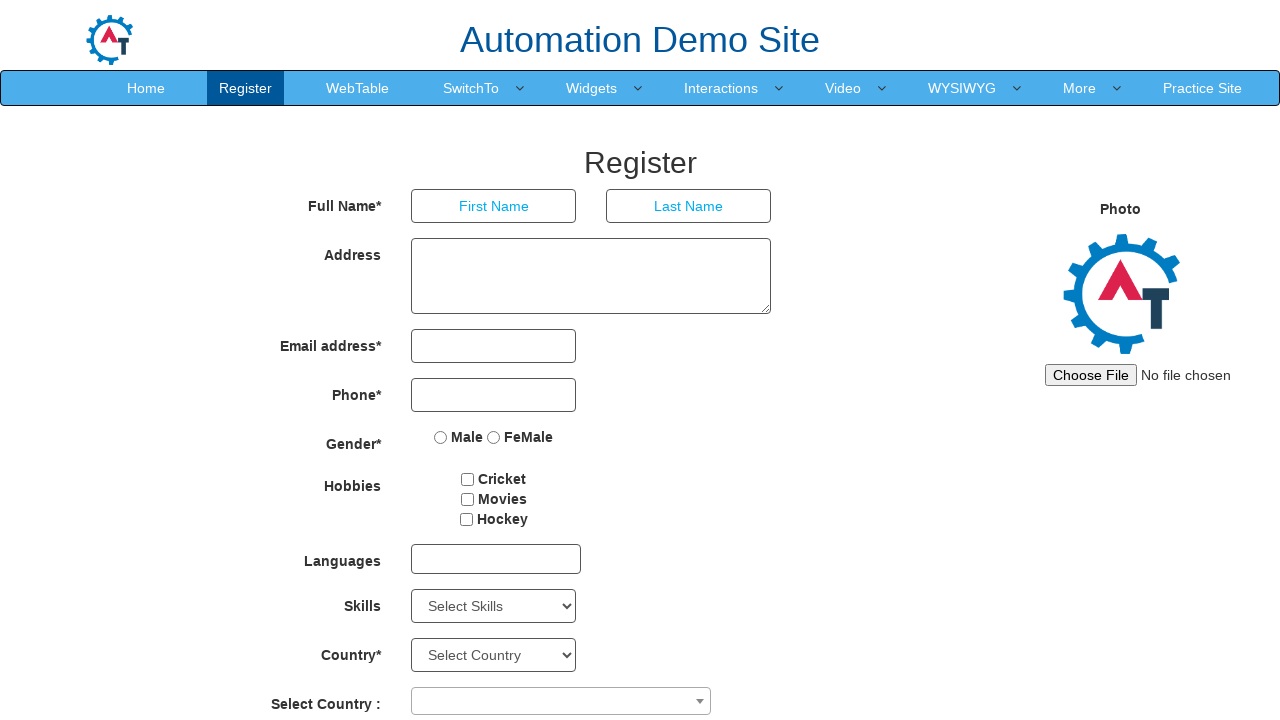

Scrolled to the bottom of the registration form page
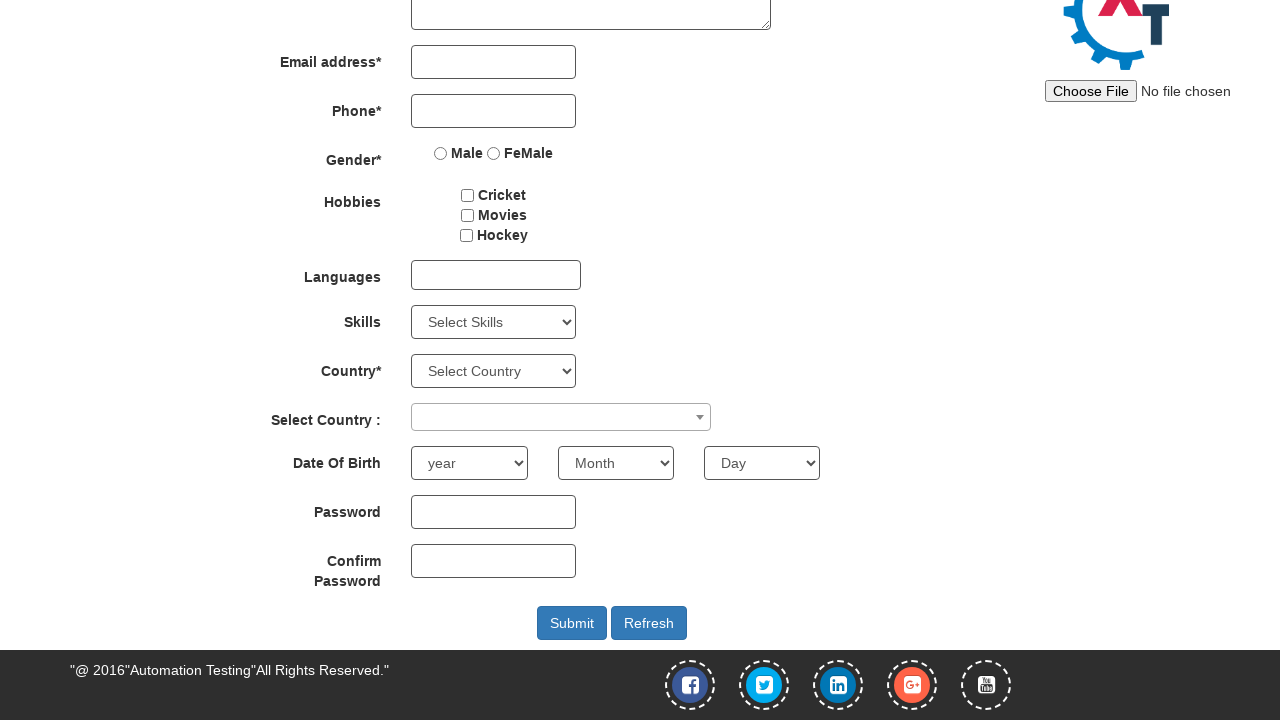

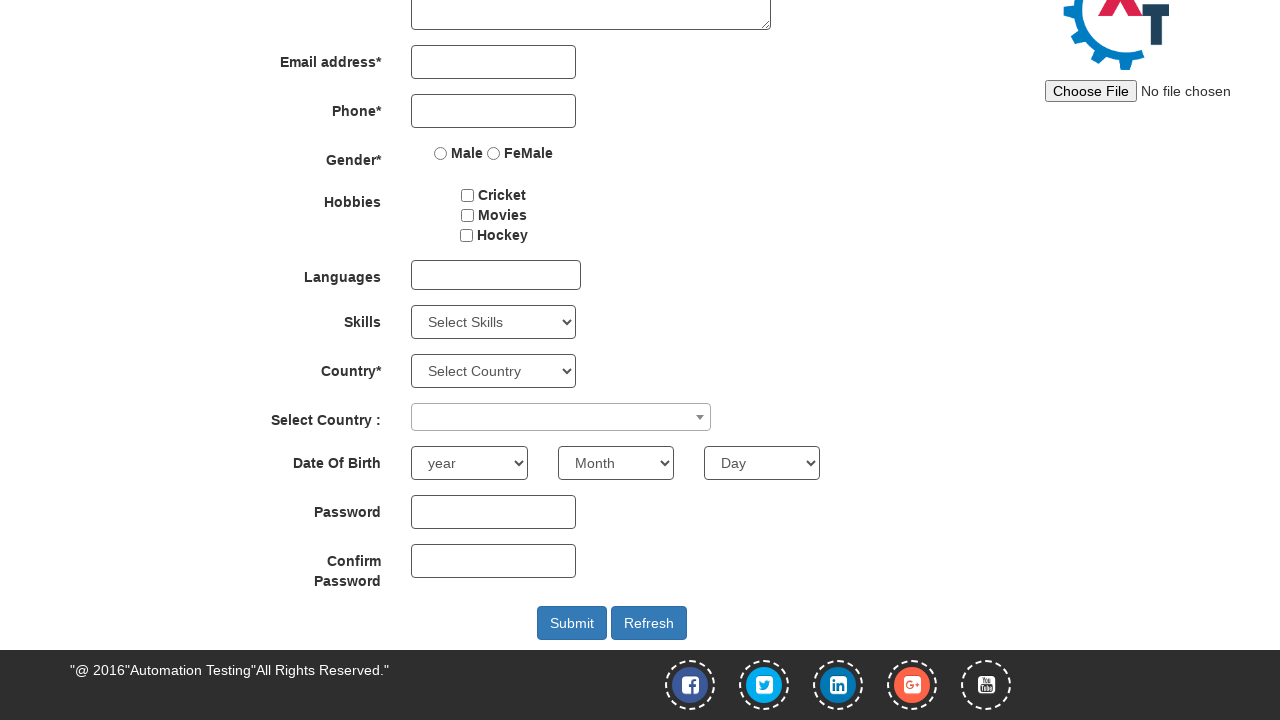